Tests dynamic web table functionality by expanding a details section, updating table caption, ID, and JSON data, then refreshing the table and verifying the table structure and content.

Starting URL: http://testpages.herokuapp.com/styled/tag/dynamic-table.html

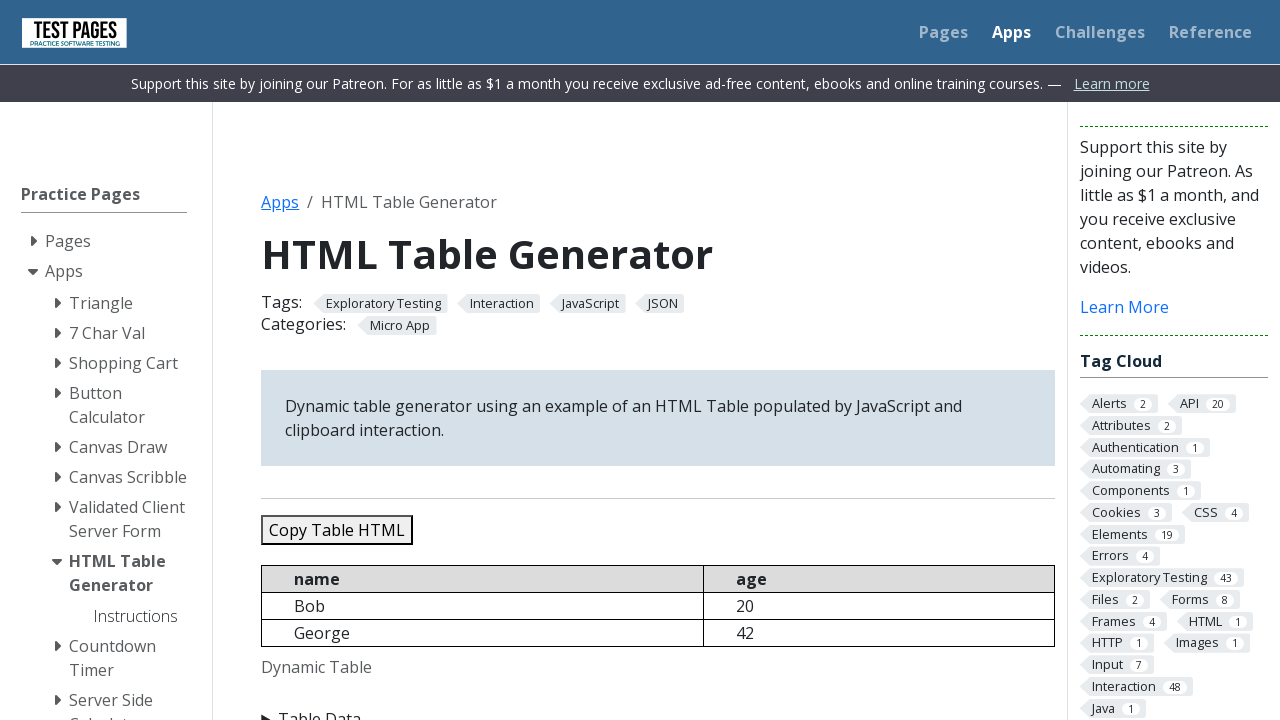

Clicked summary element to expand details section at (658, 708) on details summary
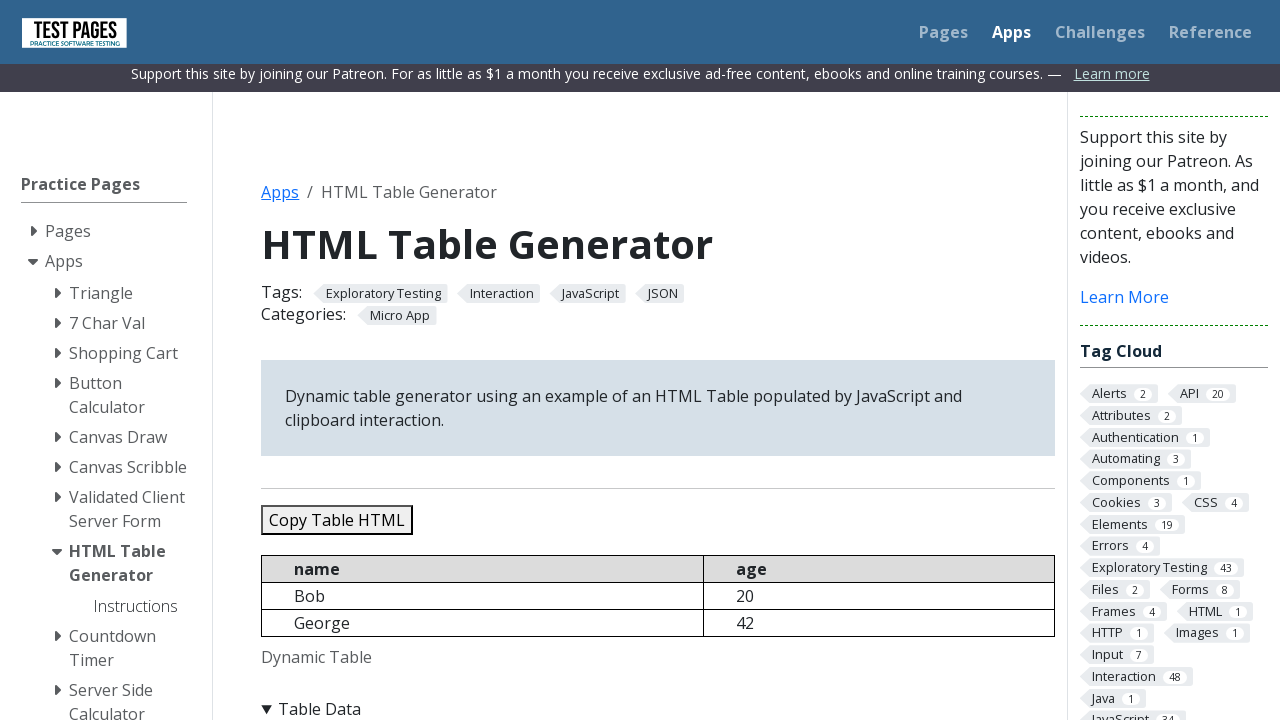

Filled caption field with 'text introdus acum' on #caption
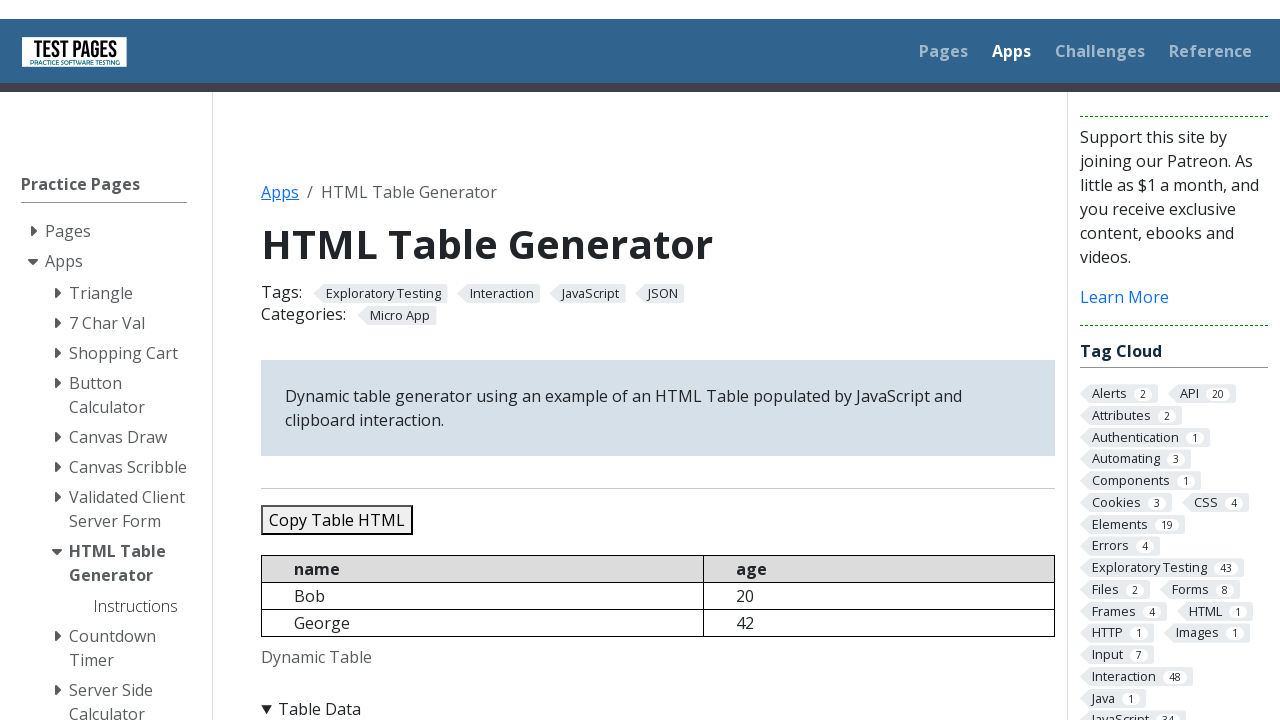

Filled table ID field with 'customId' on #tableid
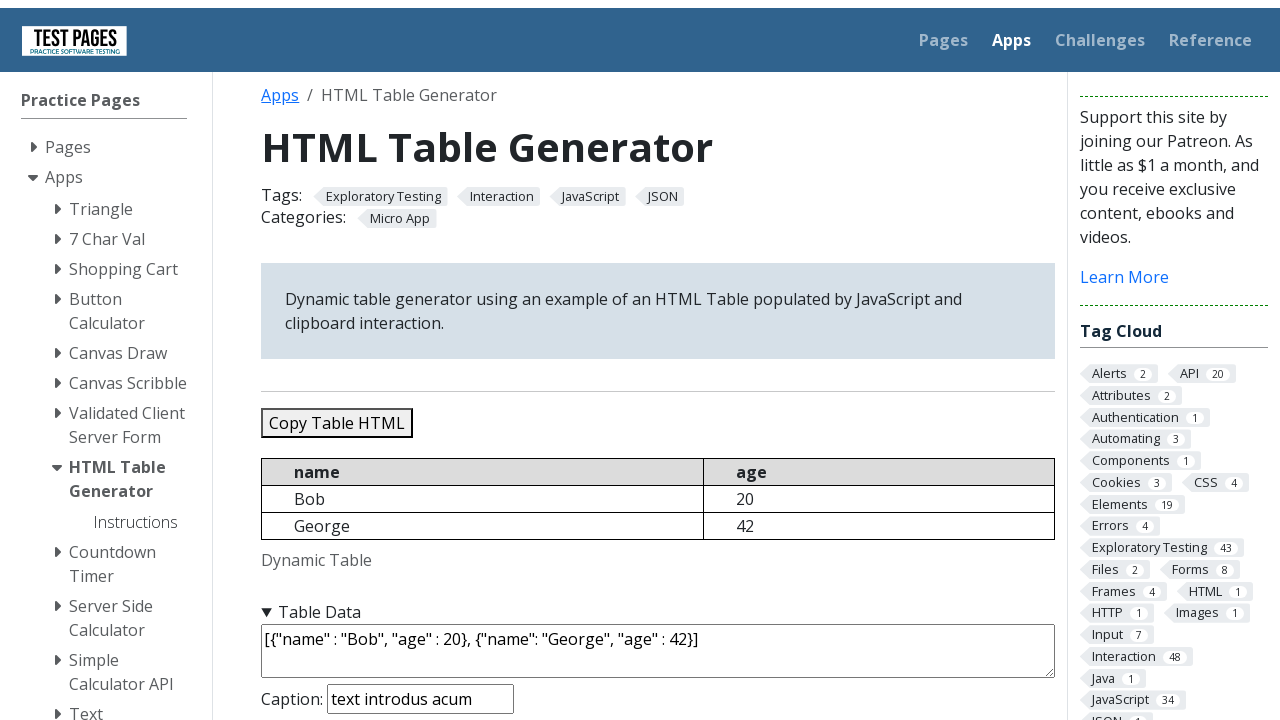

Filled JSON data textarea with table data containing 6 records on textarea#jsondata
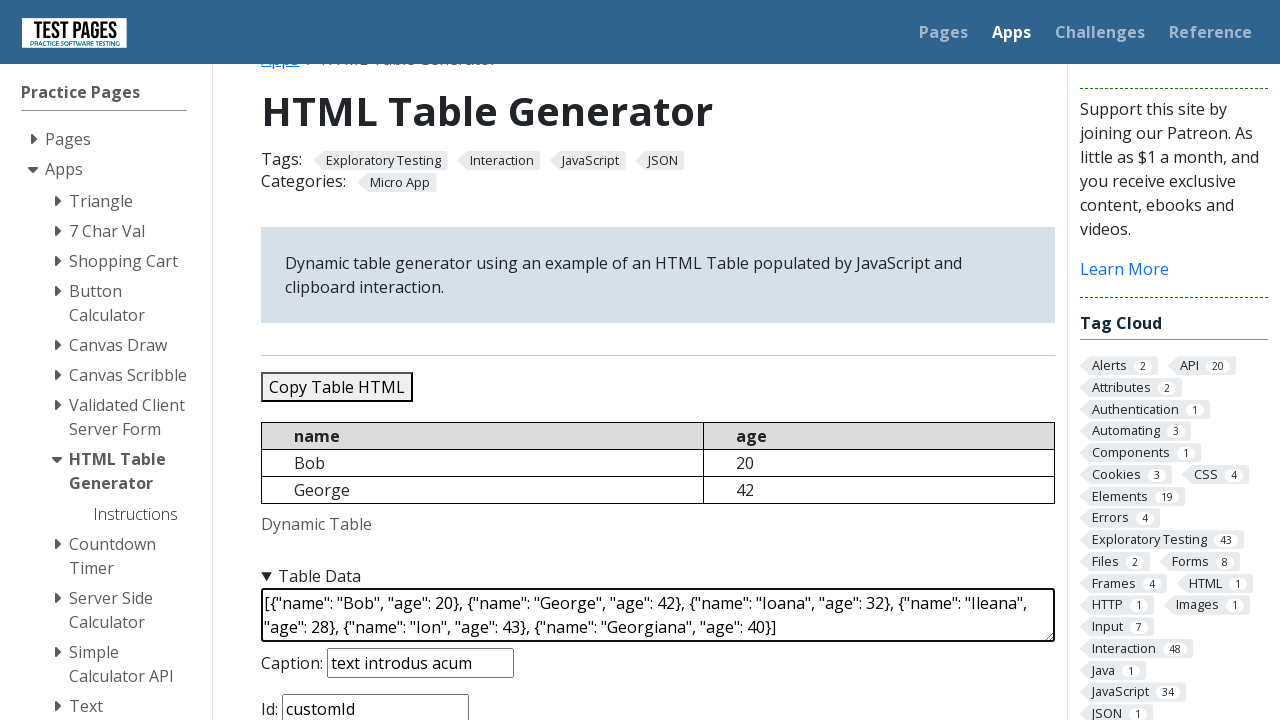

Clicked refresh table button to update table with new data at (359, 360) on #refreshtable
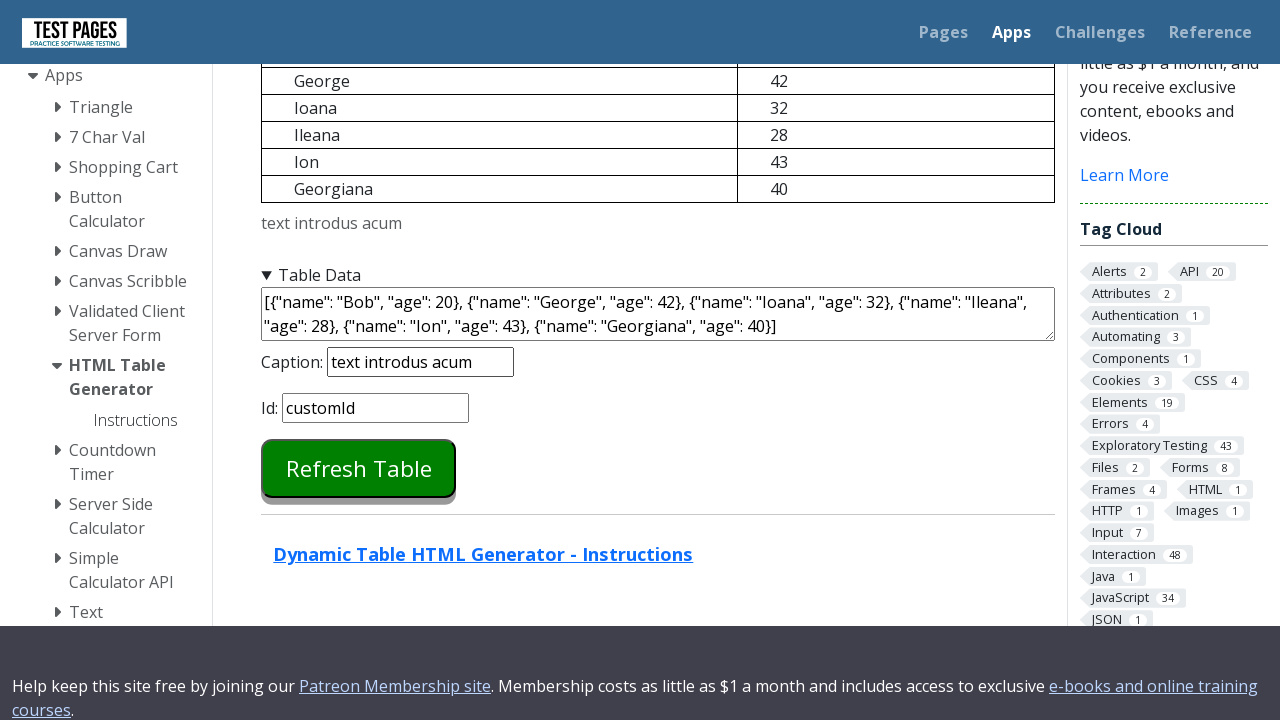

Verified table caption element loaded after refresh
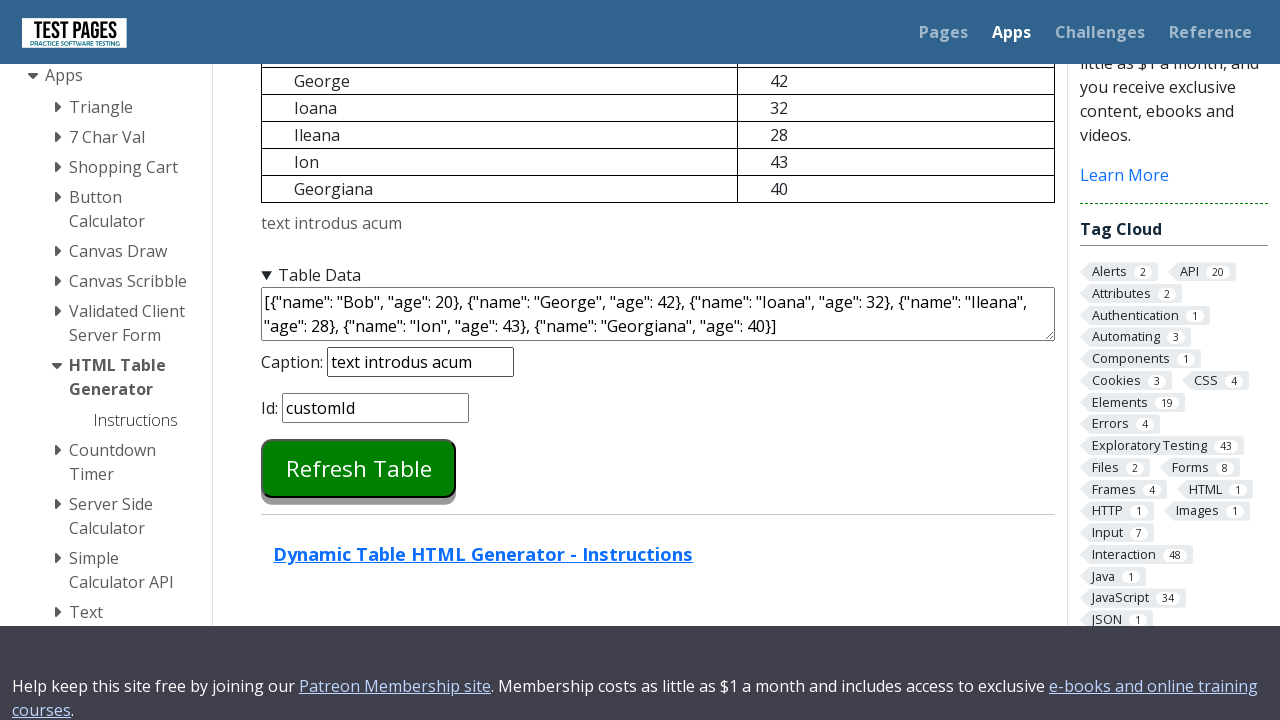

Verified table rows are present in DOM
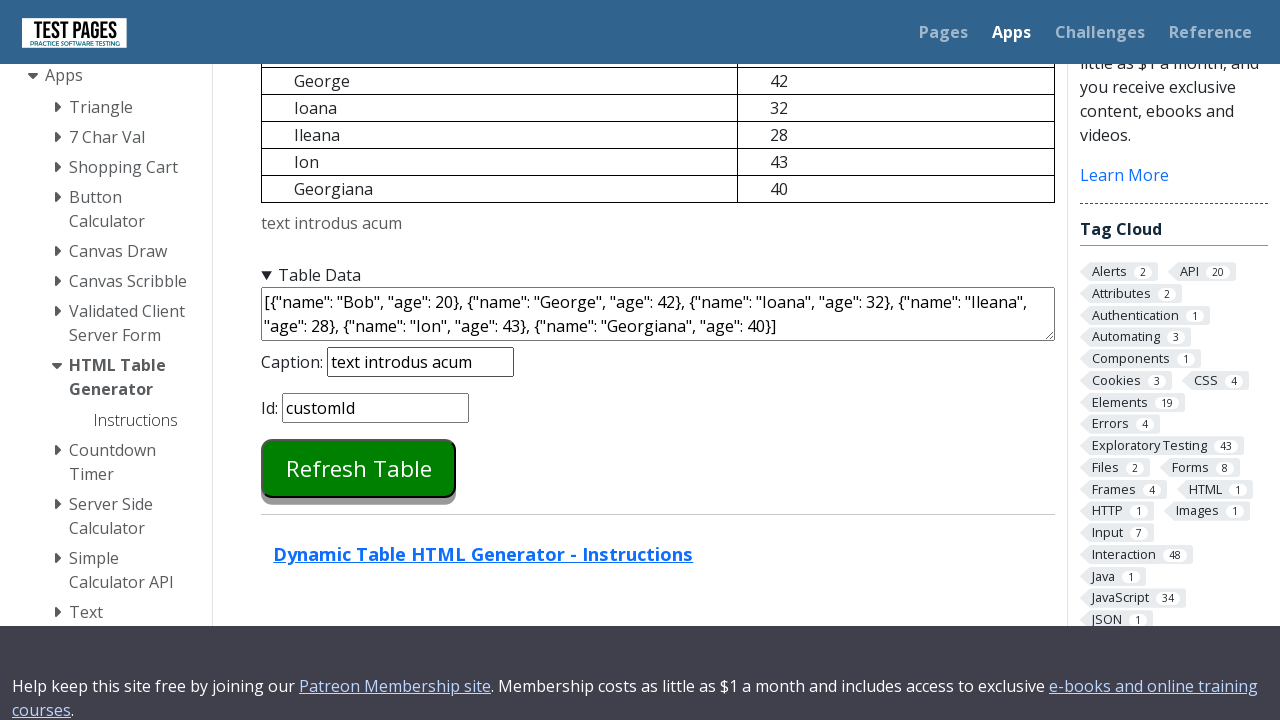

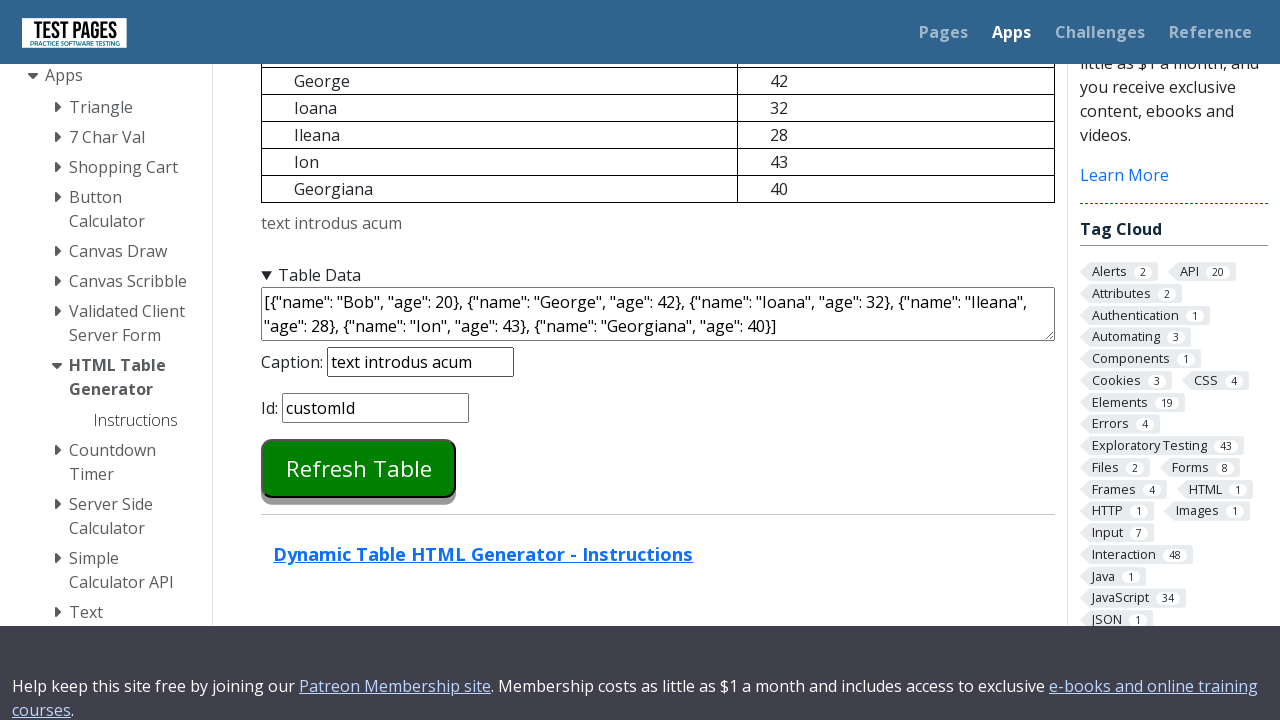